Tests extended search functionality with price filters, sorting, transaction type selection, and verifying selected items counter shows correct count

Starting URL: http://ss.com

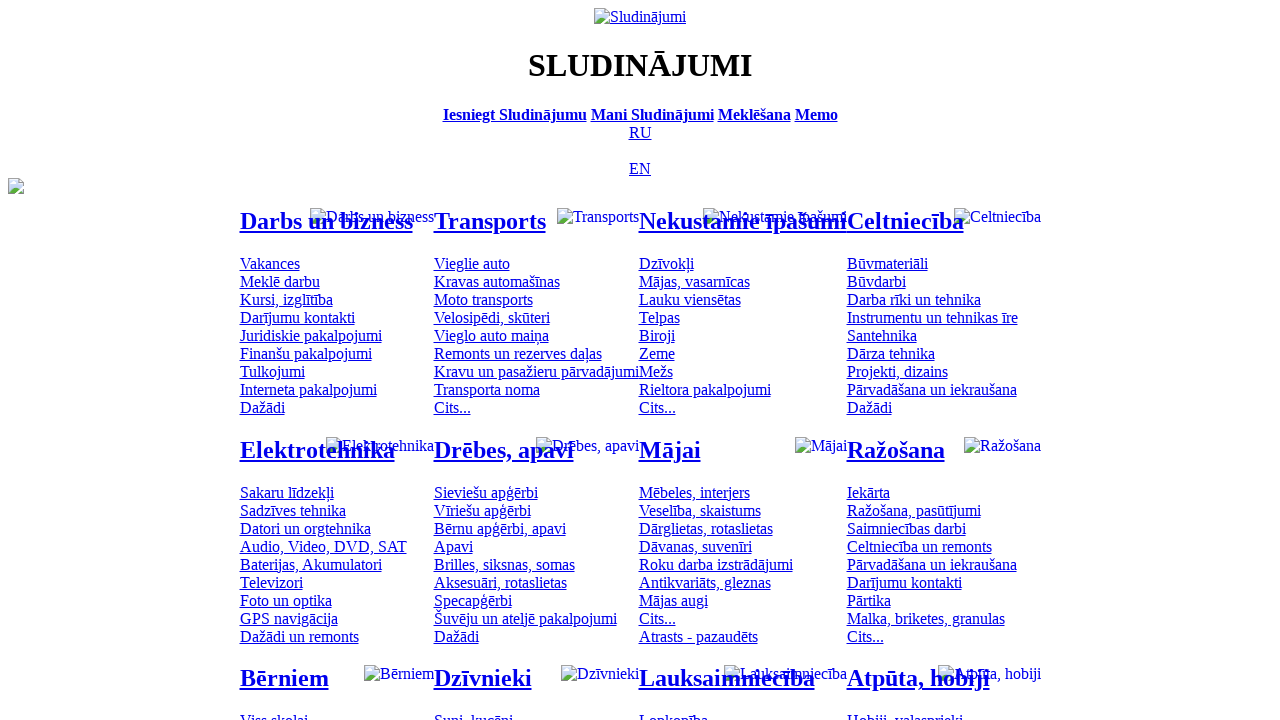

Clicked Russian language option at (640, 132) on [title='По-русски']
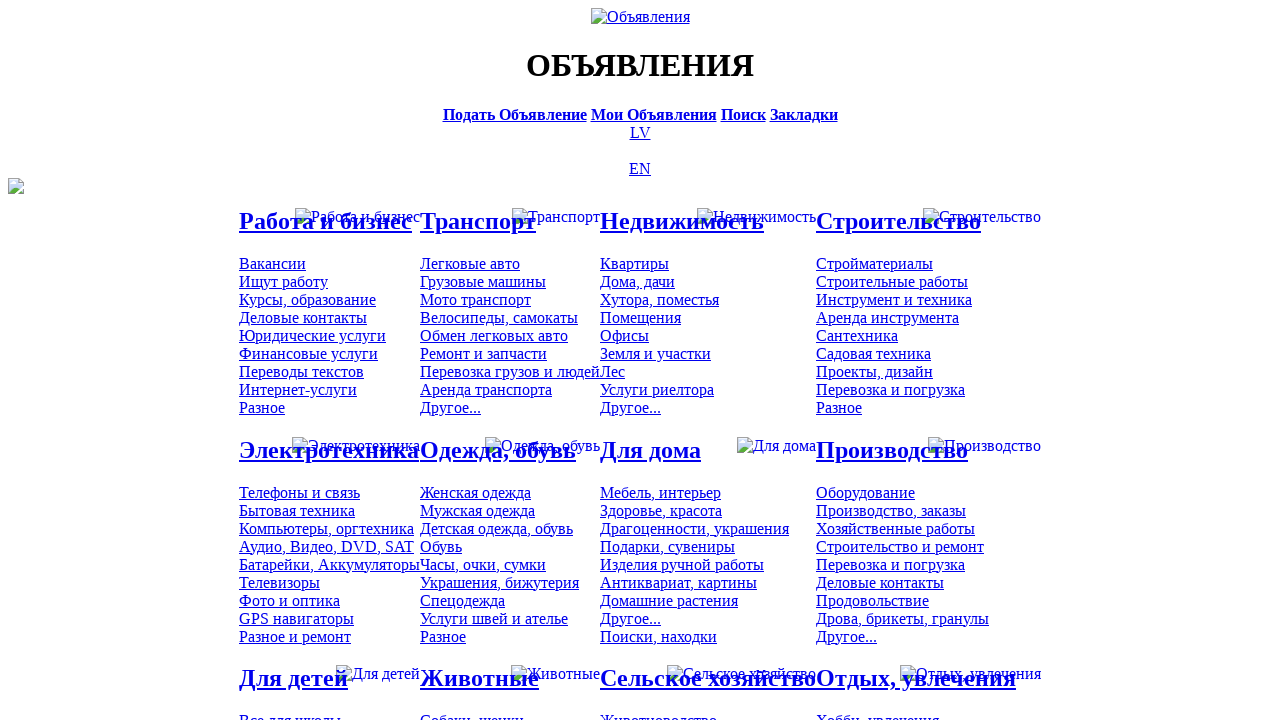

Clicked search bar at (743, 114) on [title='Искать объявления']
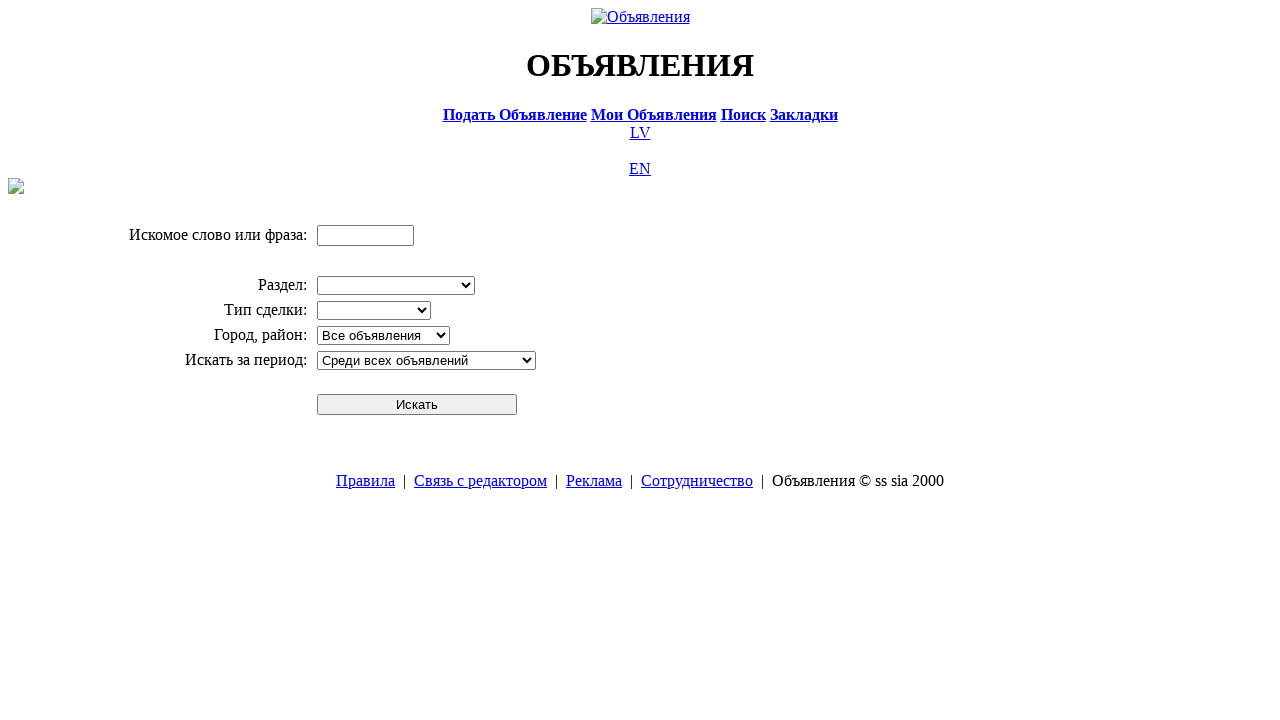

Entered search term 'Компьютер' on input[name='txt']
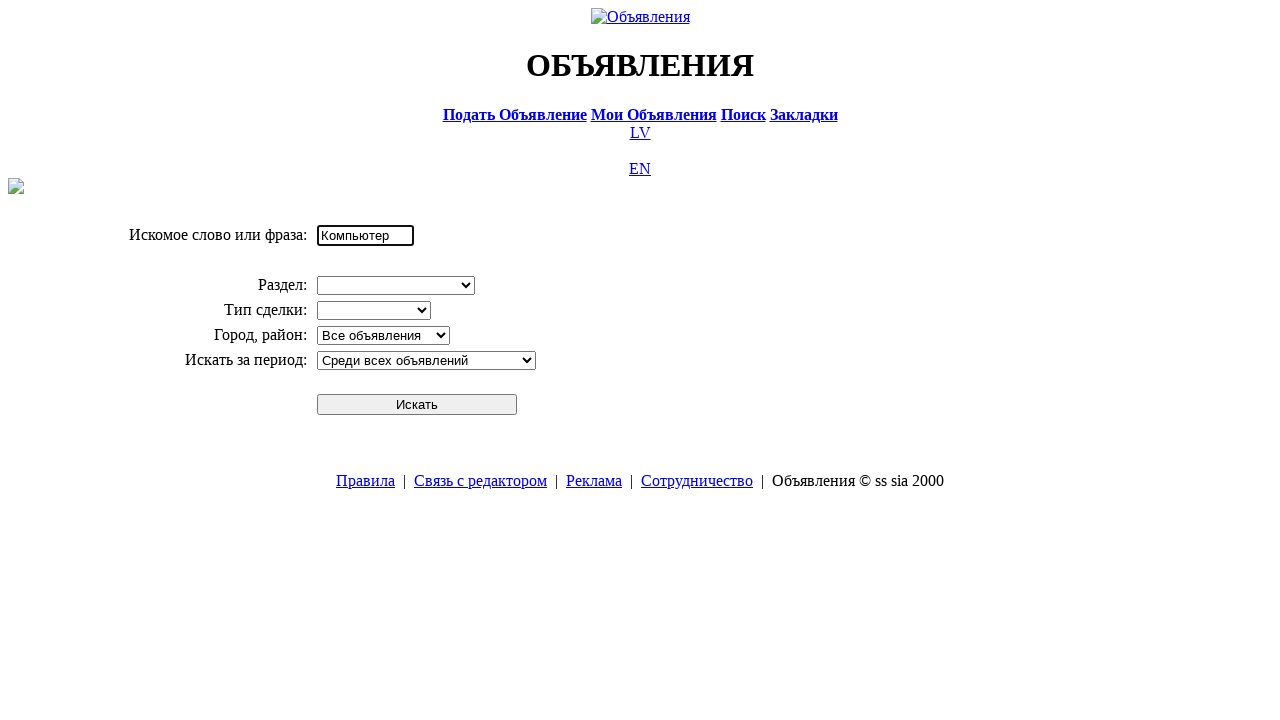

Selected 'Электротехника' from division dropdown on select[name='cid_0']
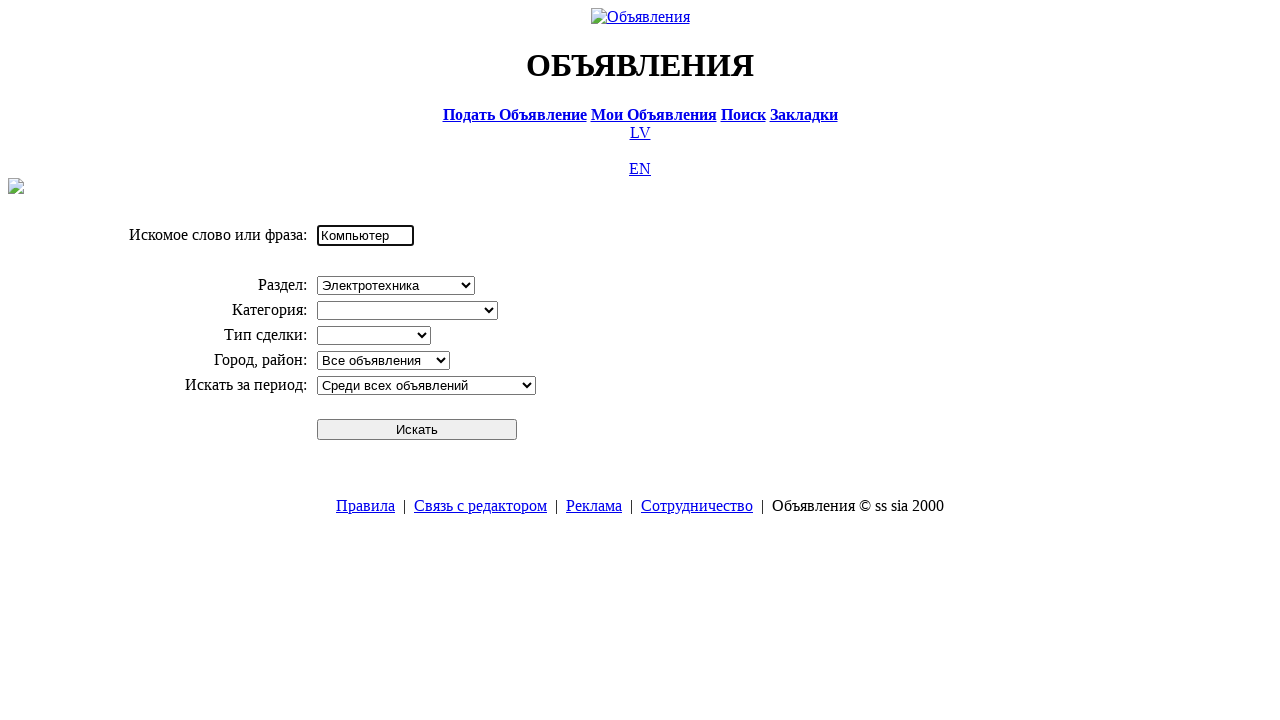

Selected 'Компьютеры, оргтехника' from category dropdown on select[name='cid_1']
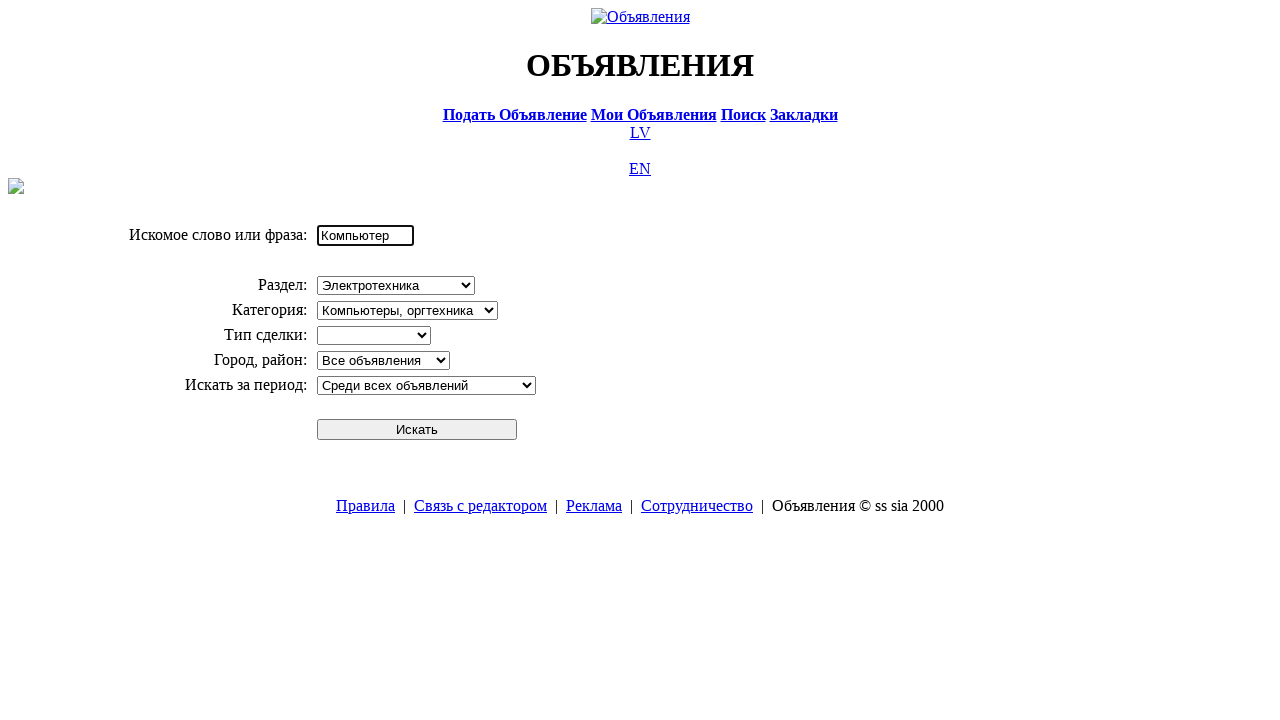

Clicked search button to perform initial search at (417, 429) on #sbtn
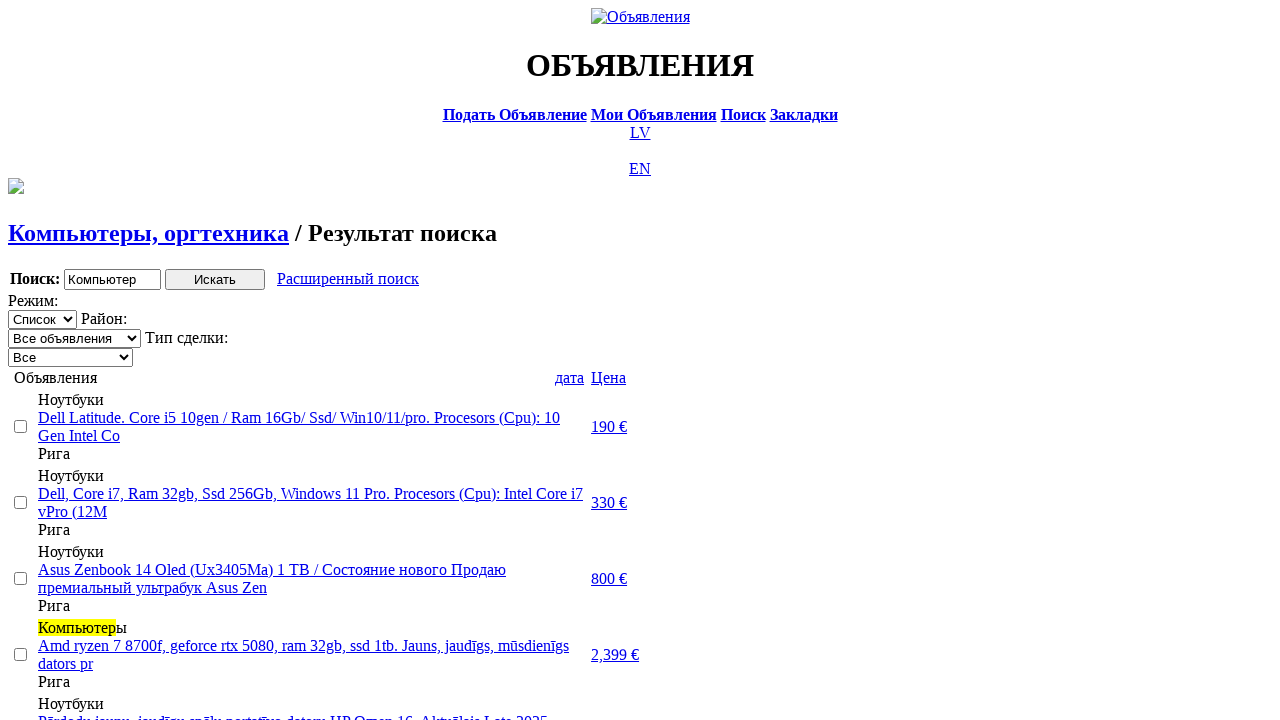

Clicked extended search link at (348, 279) on a.a9a
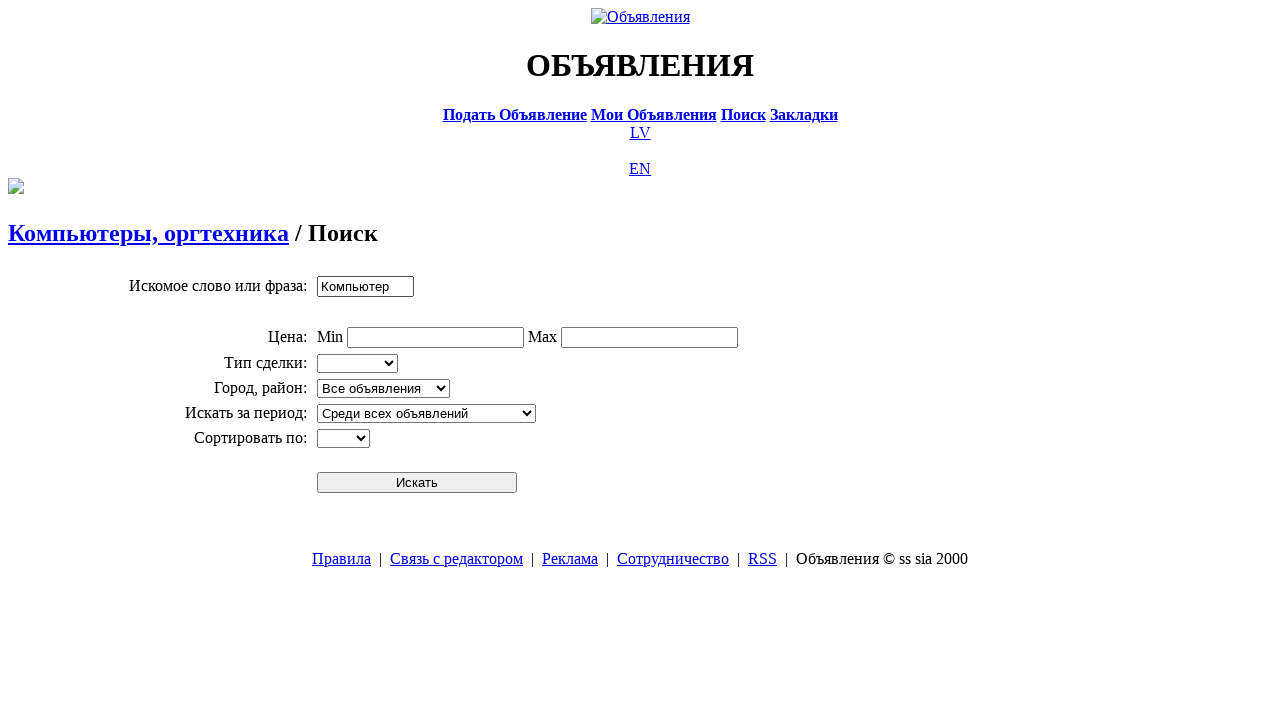

Entered minimum price: 0 on input[name='topt[8][min]']
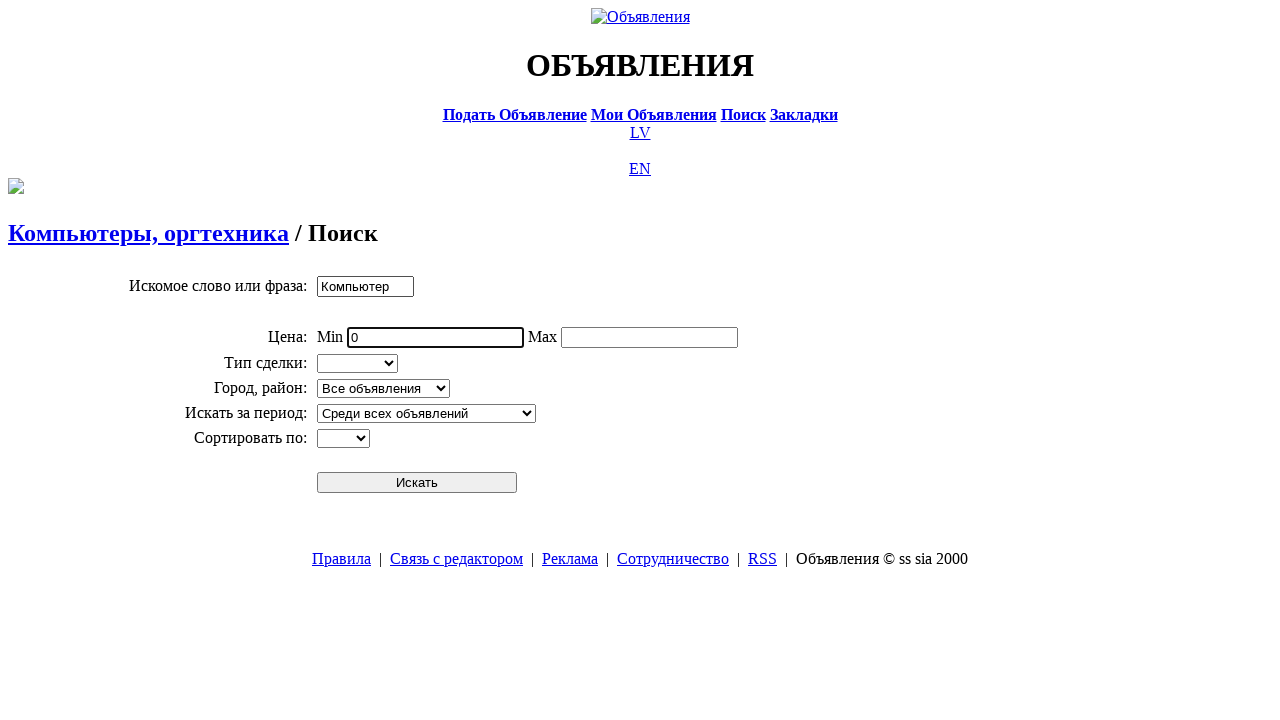

Entered maximum price: 300 on input[name='topt[8][max]']
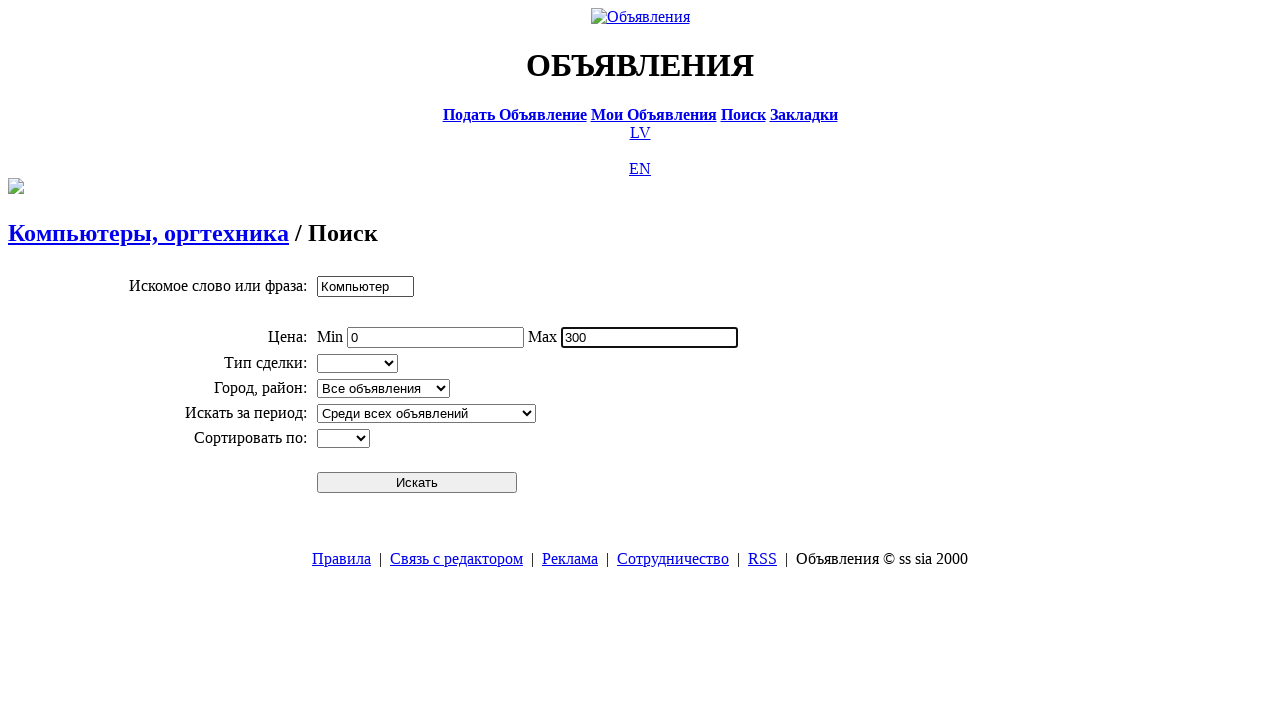

Clicked extended search button to apply price filter at (417, 482) on #sbtn
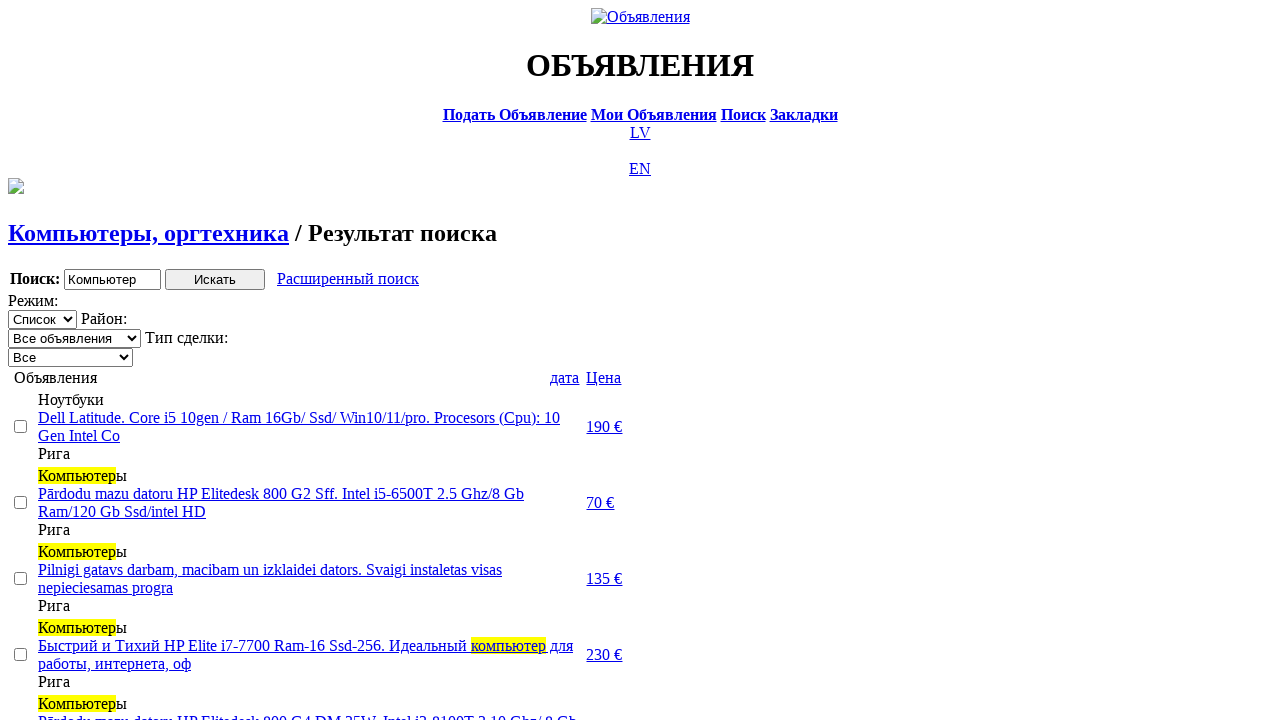

Clicked price header to sort in ascending order at (604, 377) on text=Цена
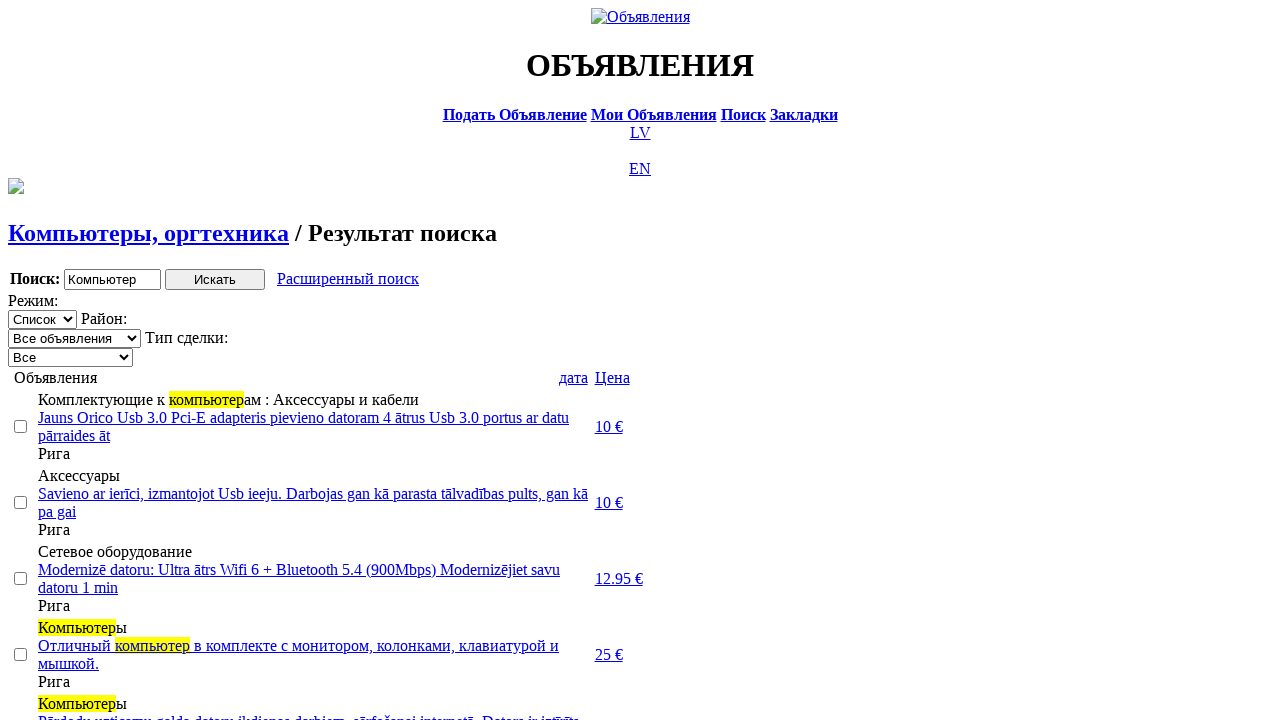

Clicked price header again to sort in descending order at (612, 377) on text=Цена
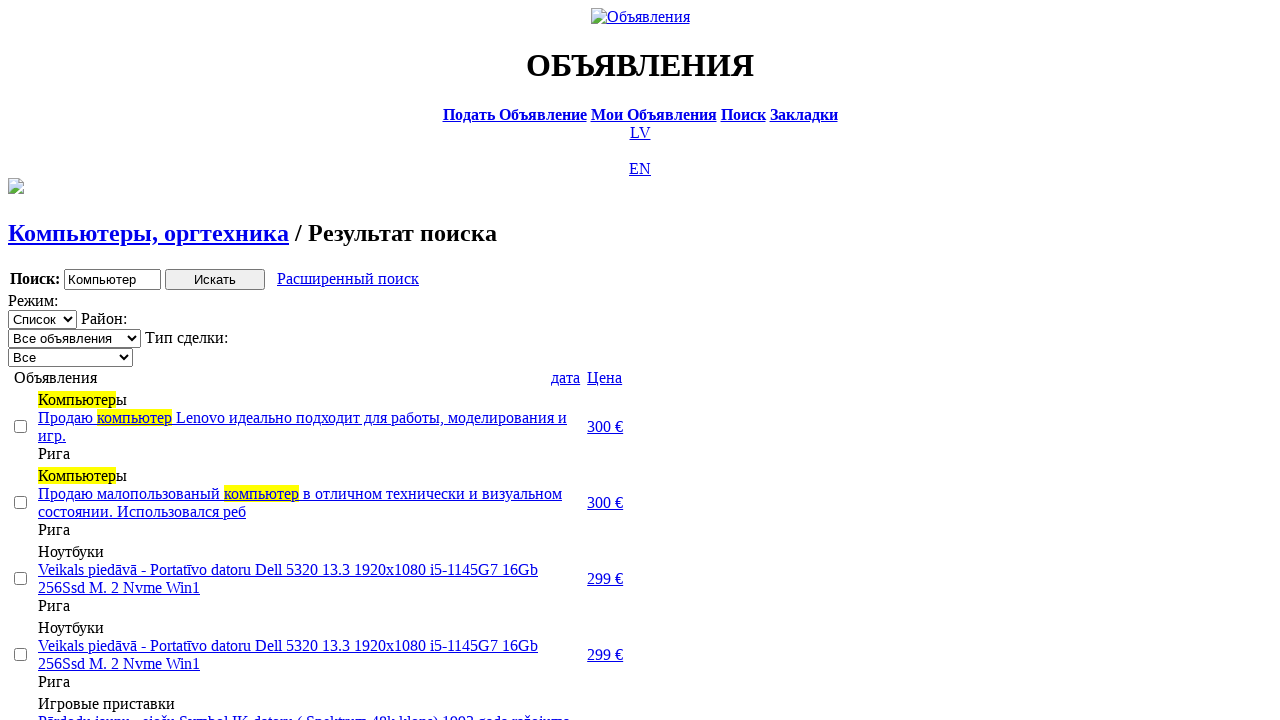

Selected 'Продажа' (Sale) as transaction type on .filter_second_line_dv>span:nth-child(3)>select
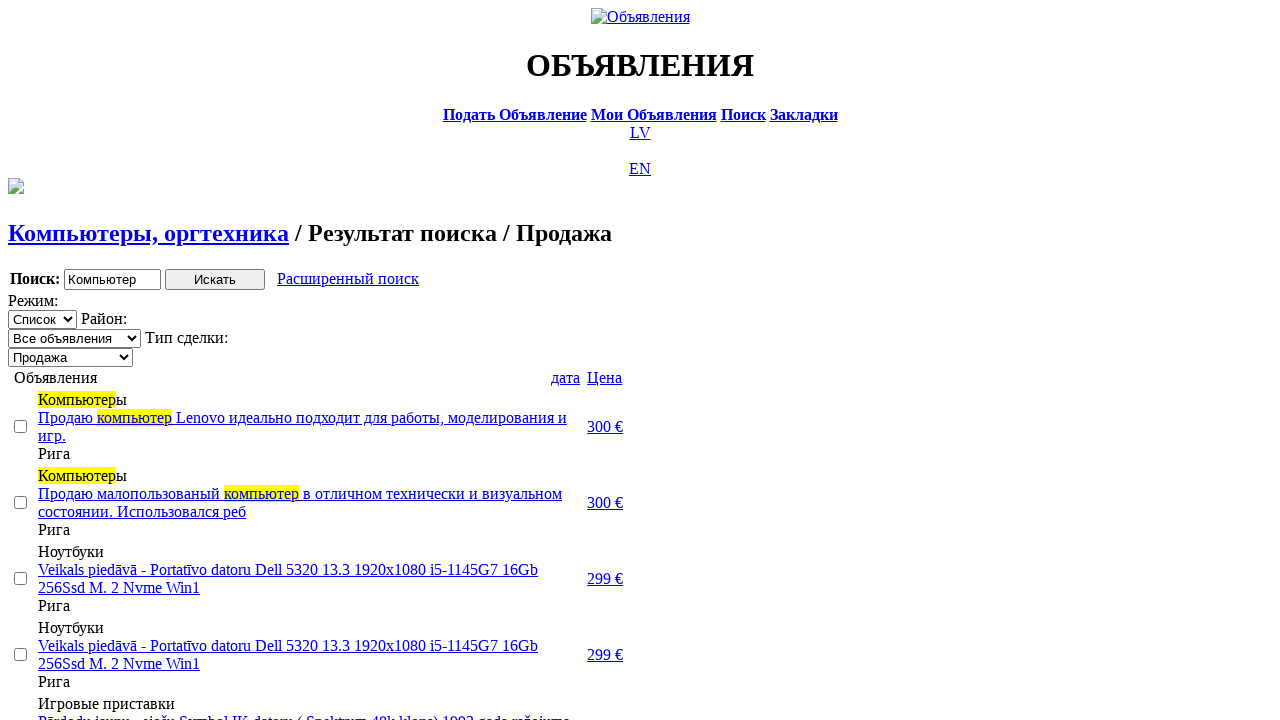

Clicked first checkbox (index 1) at (20, 502) on input[type='checkbox'] >> nth=1
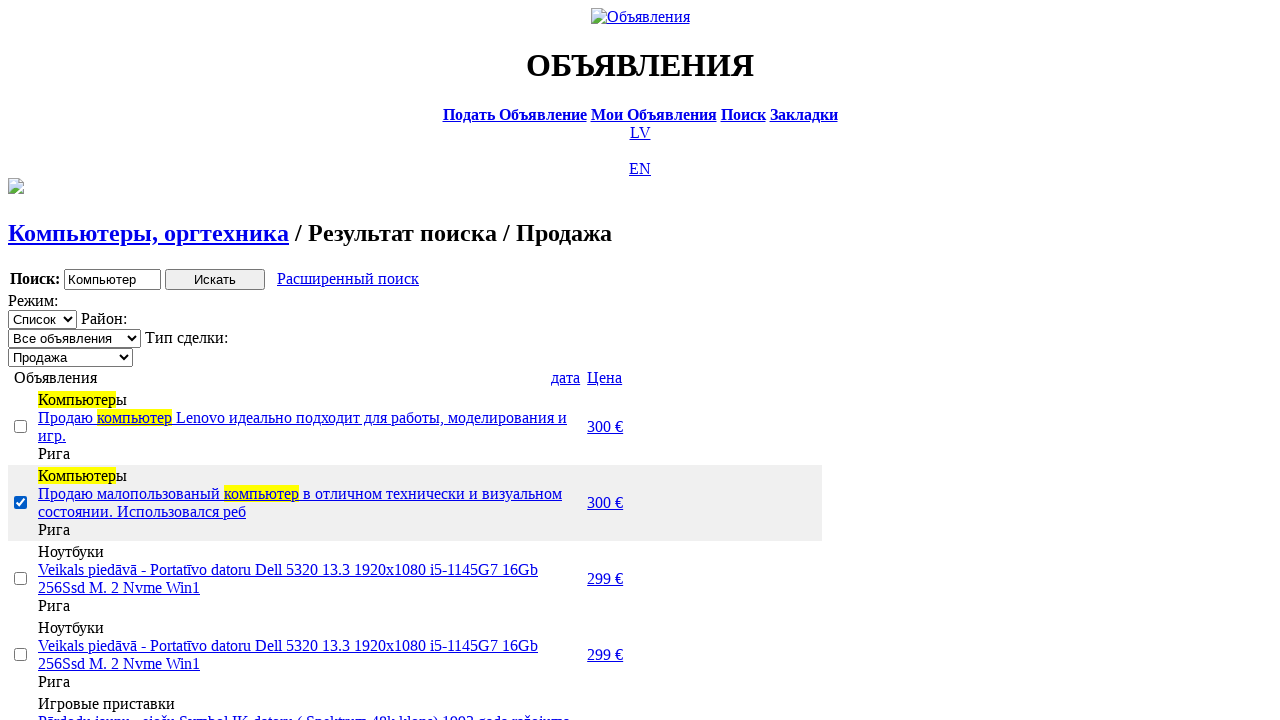

Clicked second checkbox (index 2) at (20, 578) on input[type='checkbox'] >> nth=2
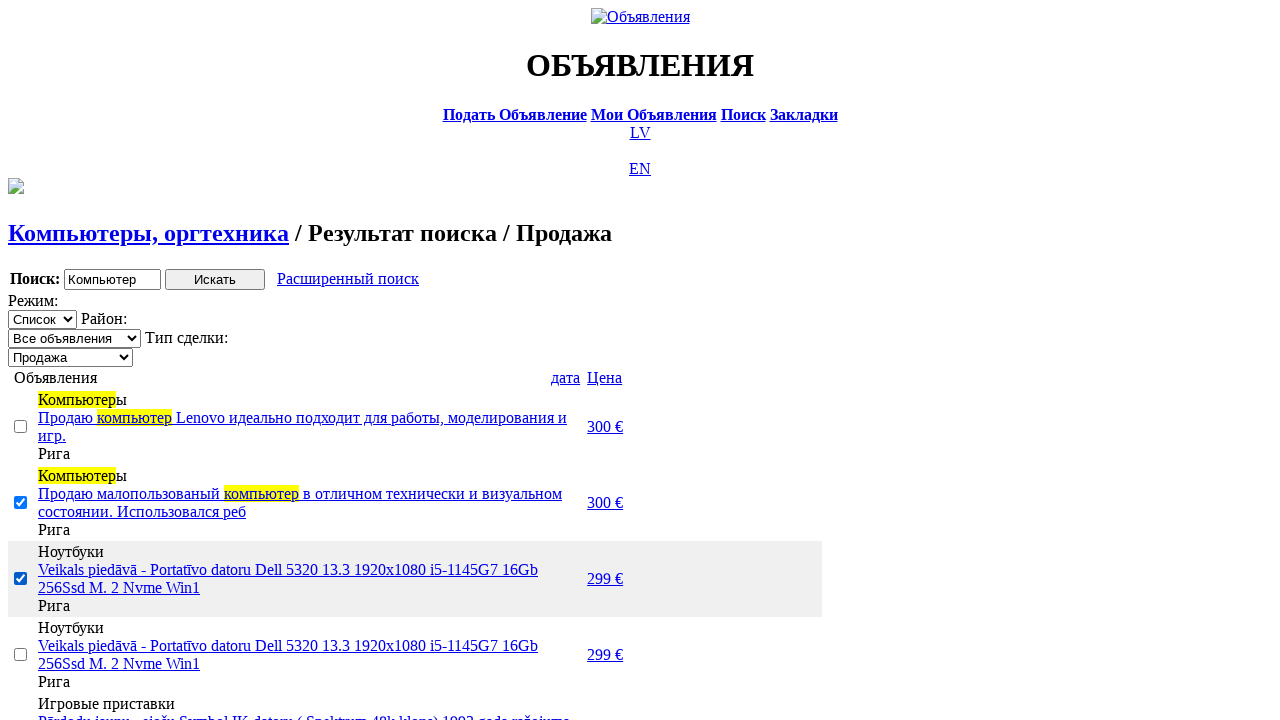

Clicked third checkbox (index 4) at (20, 360) on input[type='checkbox'] >> nth=4
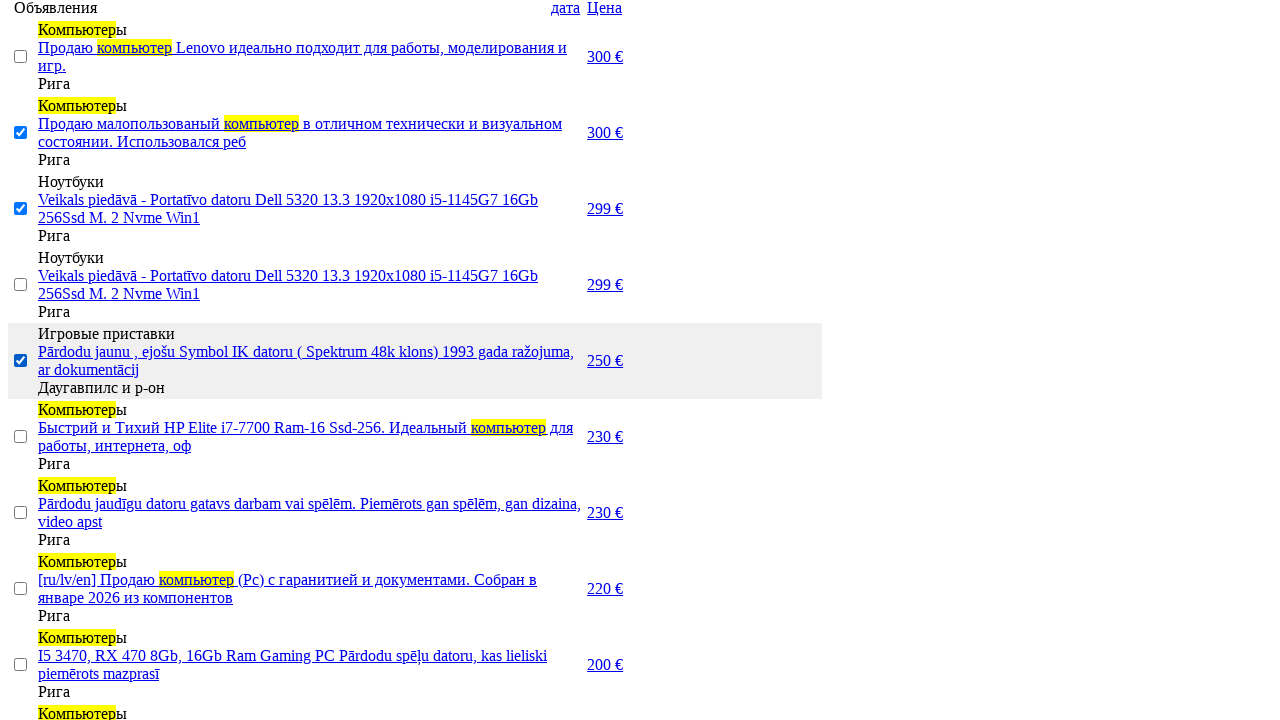

Selected items counter appeared and is visible
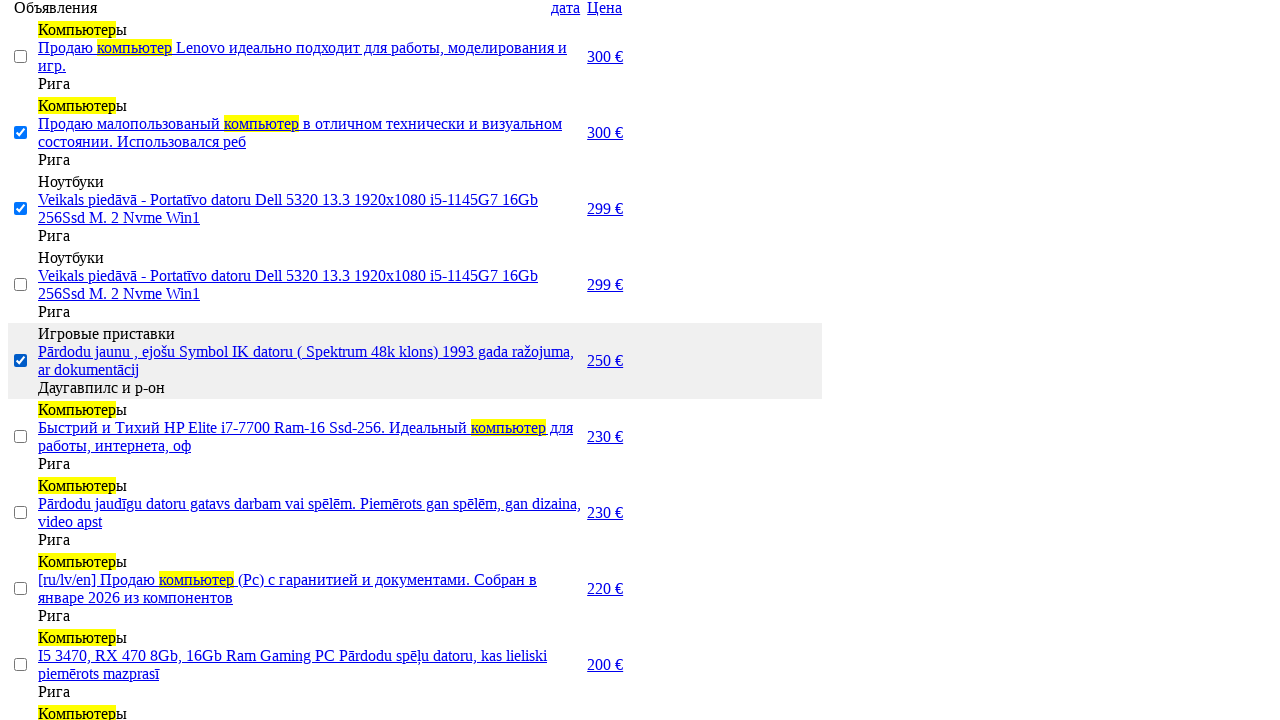

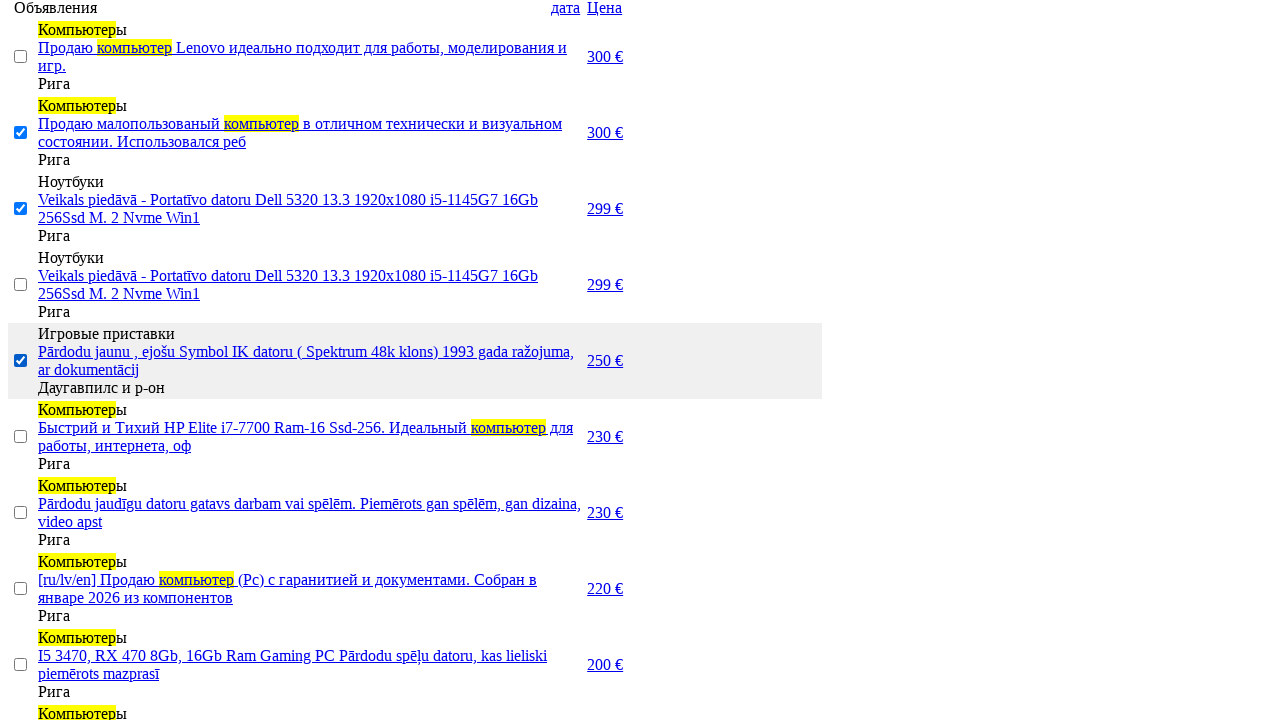